Tests that the "Clear completed" button displays correctly when items are completed.

Starting URL: https://demo.playwright.dev/todomvc

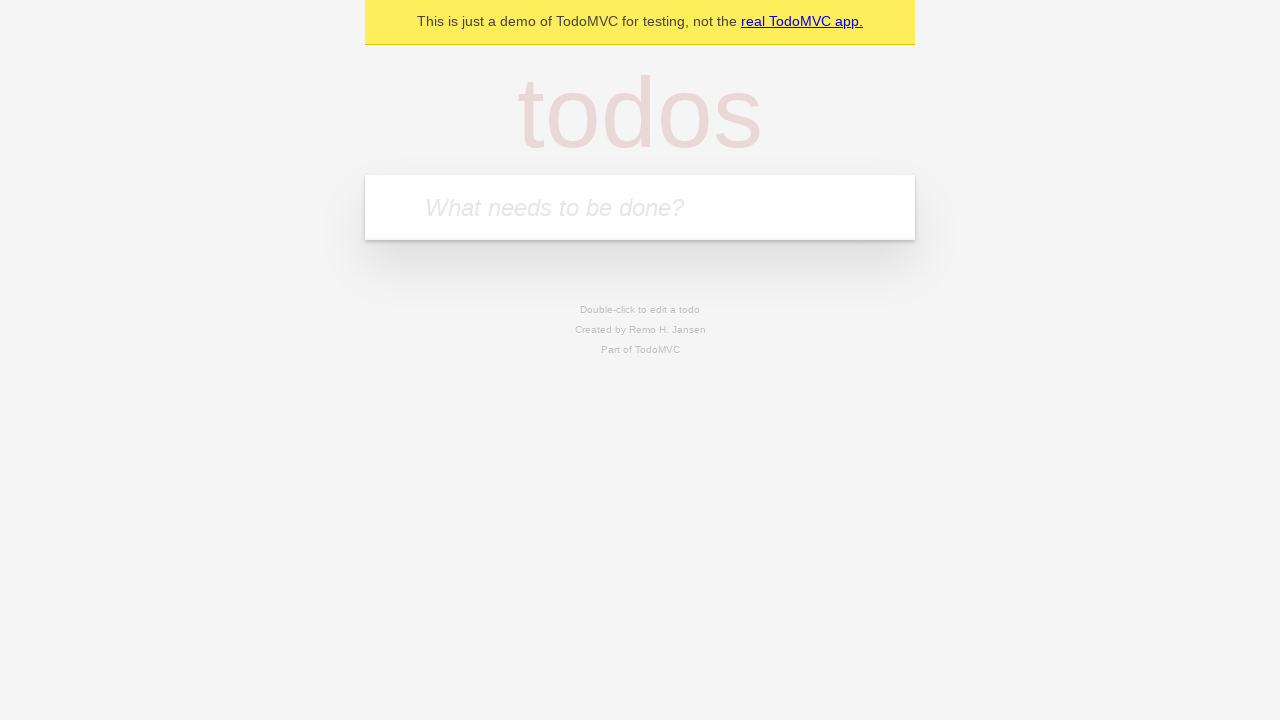

Filled todo input with 'buy some cheese' on internal:attr=[placeholder="What needs to be done?"i]
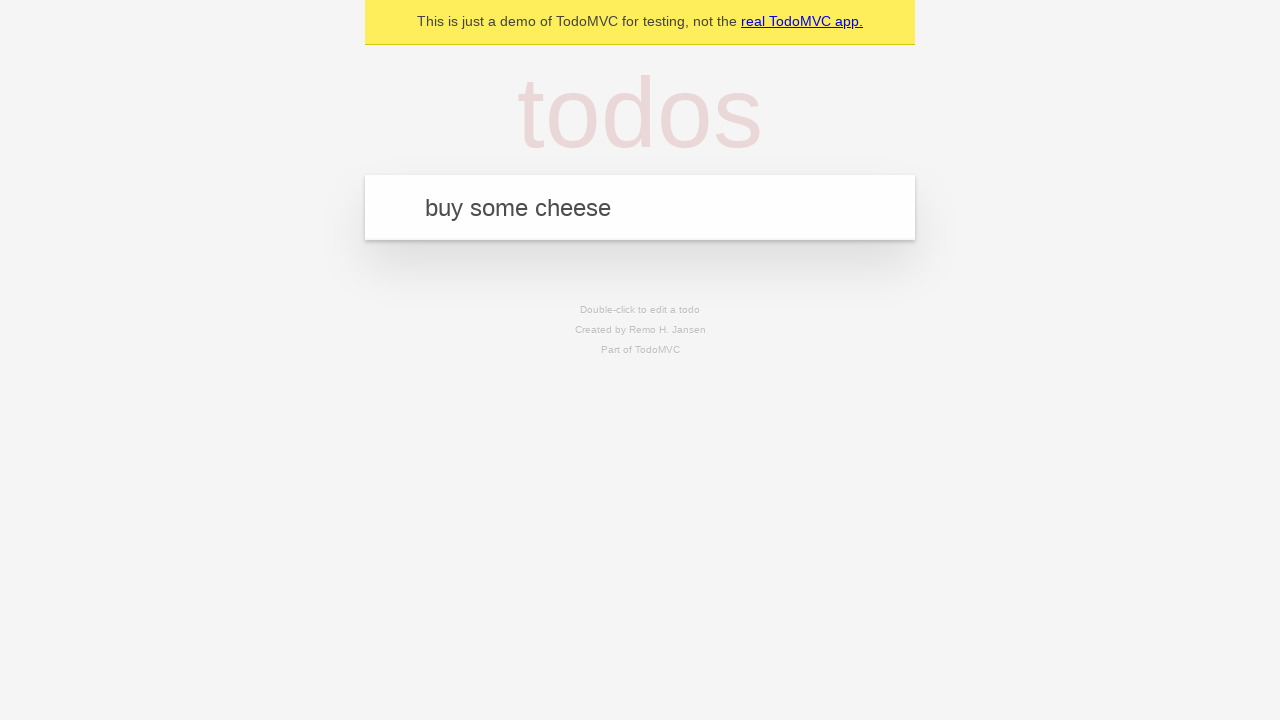

Pressed Enter to create first todo on internal:attr=[placeholder="What needs to be done?"i]
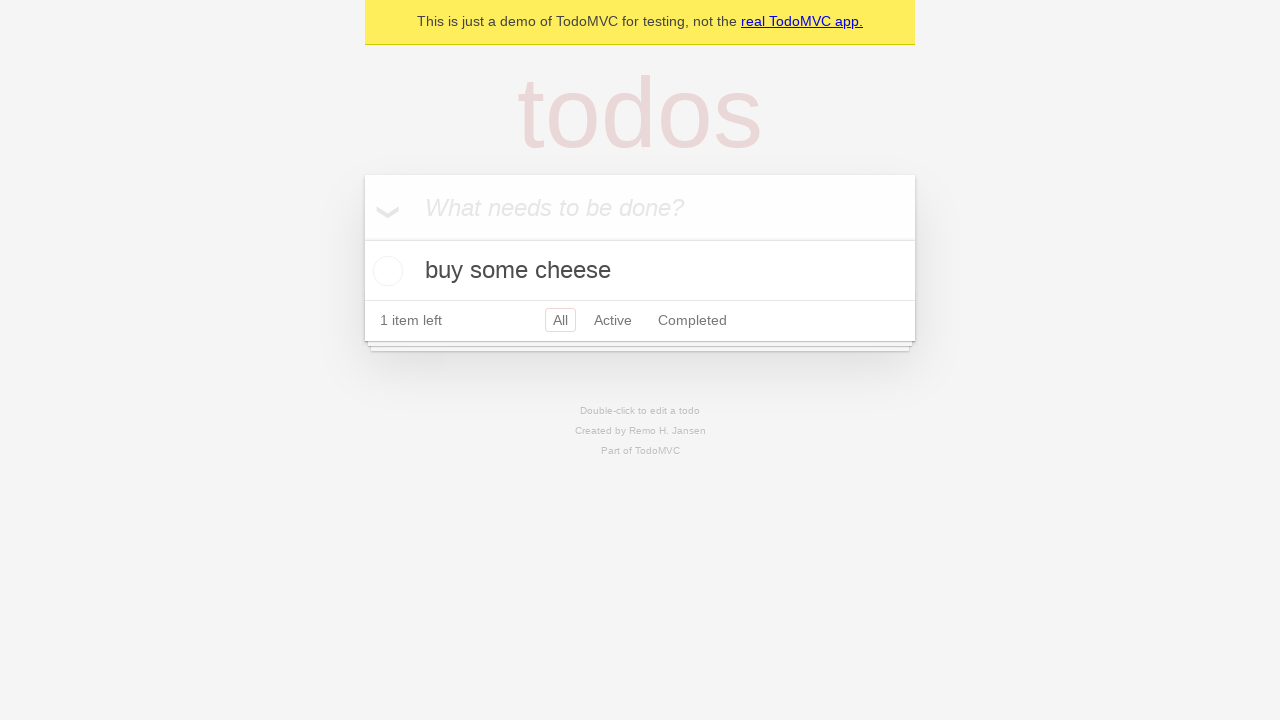

Filled todo input with 'feed the cat' on internal:attr=[placeholder="What needs to be done?"i]
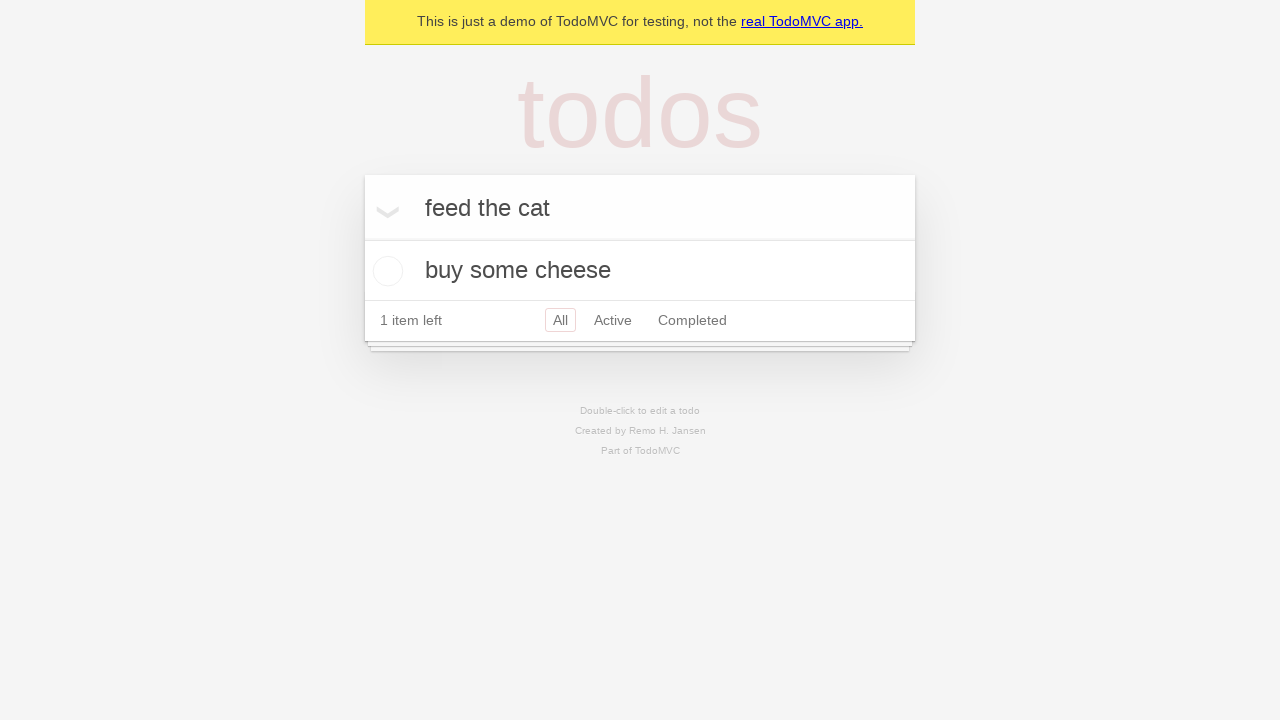

Pressed Enter to create second todo on internal:attr=[placeholder="What needs to be done?"i]
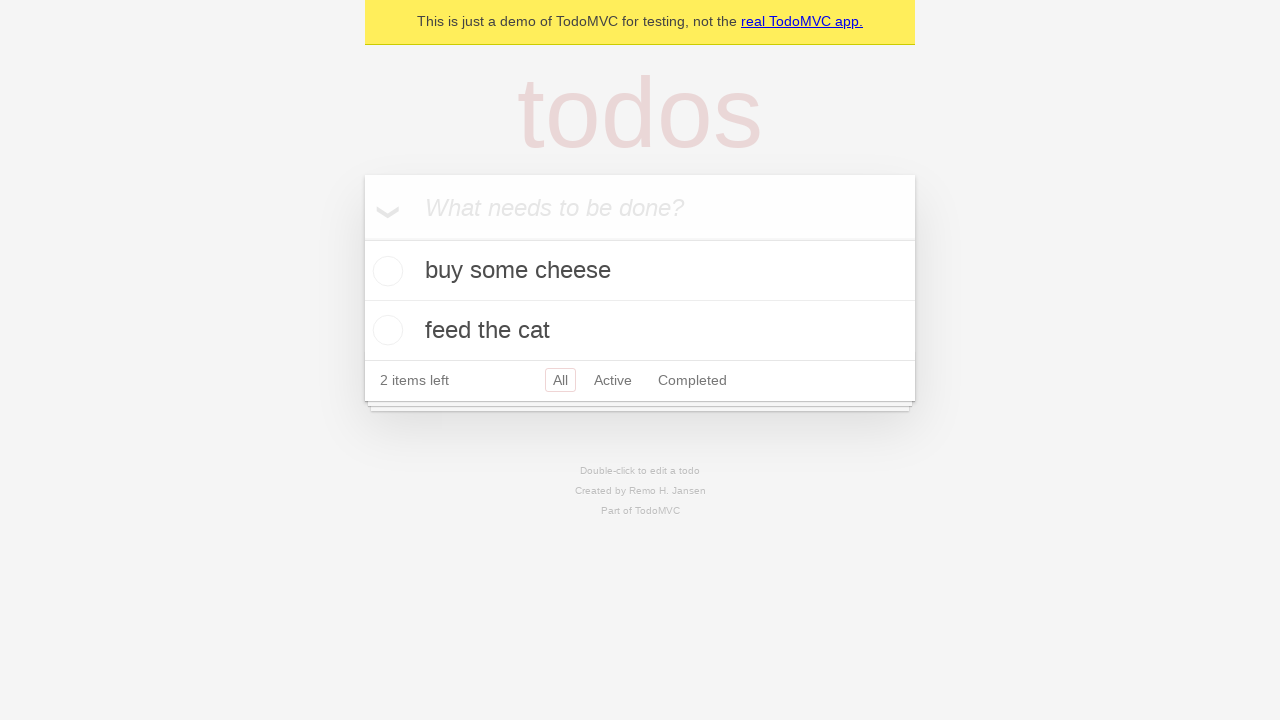

Filled todo input with 'book a doctors appointment' on internal:attr=[placeholder="What needs to be done?"i]
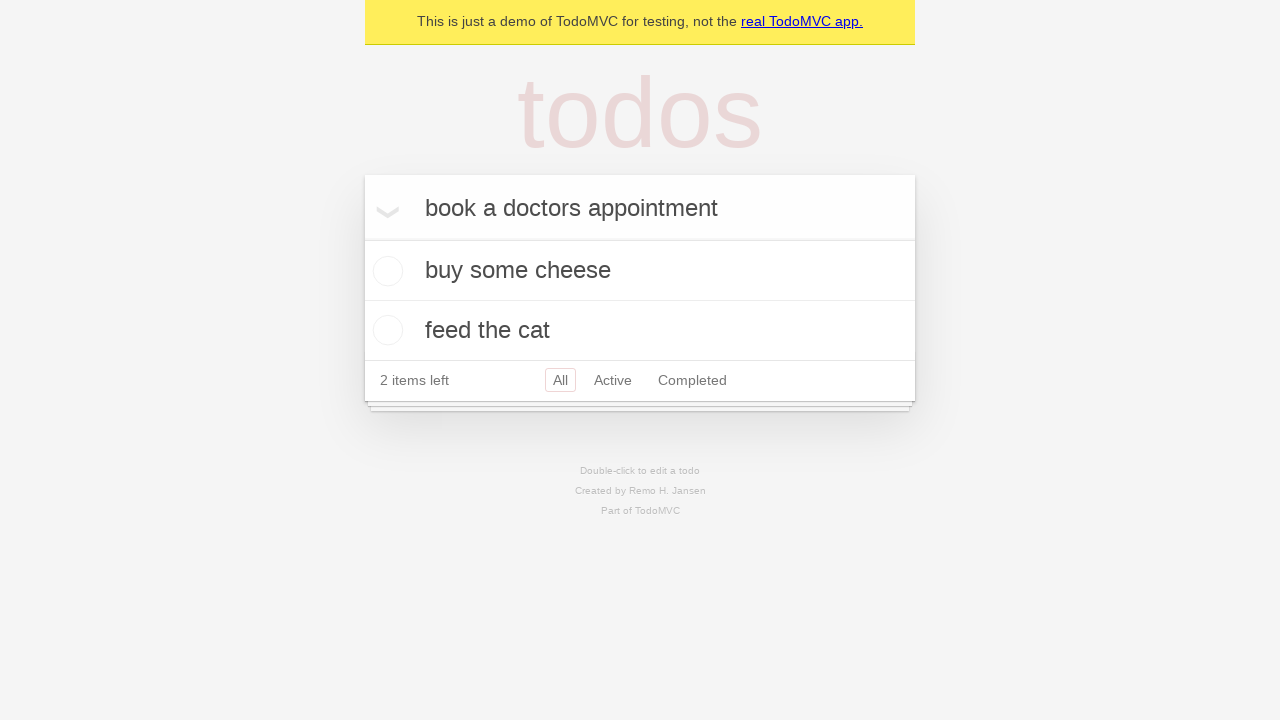

Pressed Enter to create third todo on internal:attr=[placeholder="What needs to be done?"i]
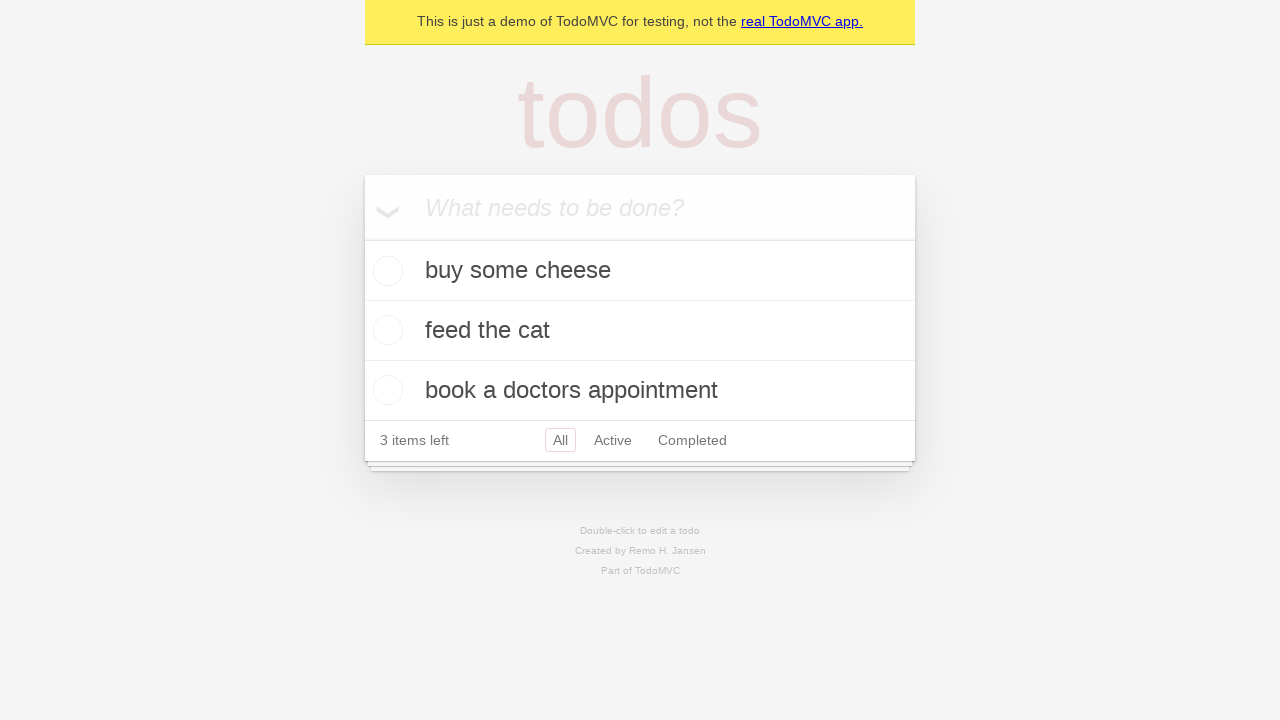

Waited for all three todos to be created
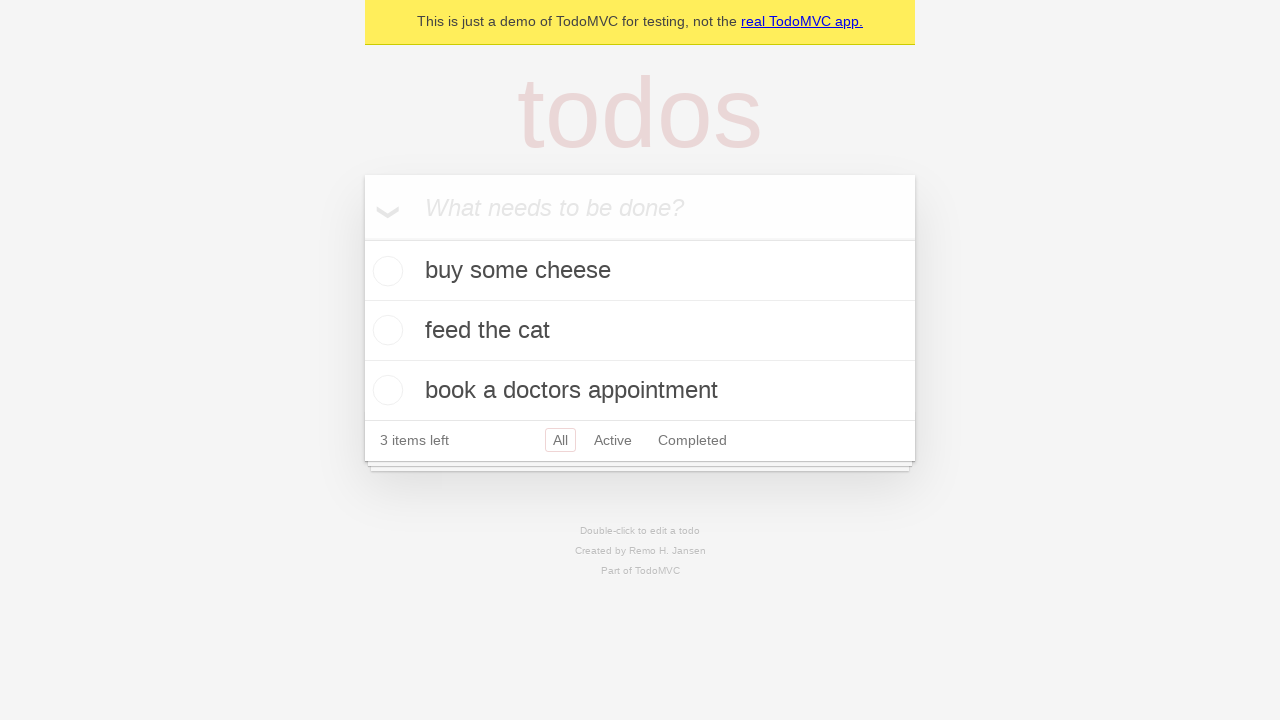

Checked the first todo item as completed at (385, 271) on .todo-list li .toggle >> nth=0
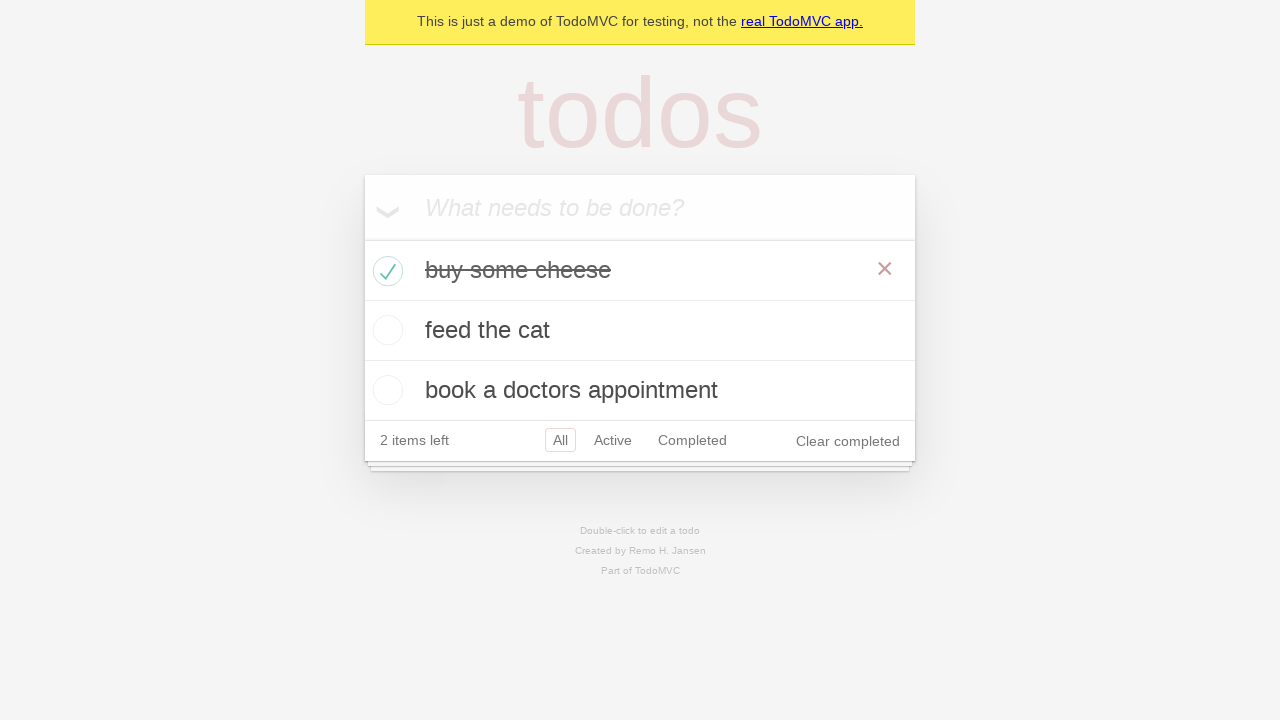

Verified that 'Clear completed' button is now displayed
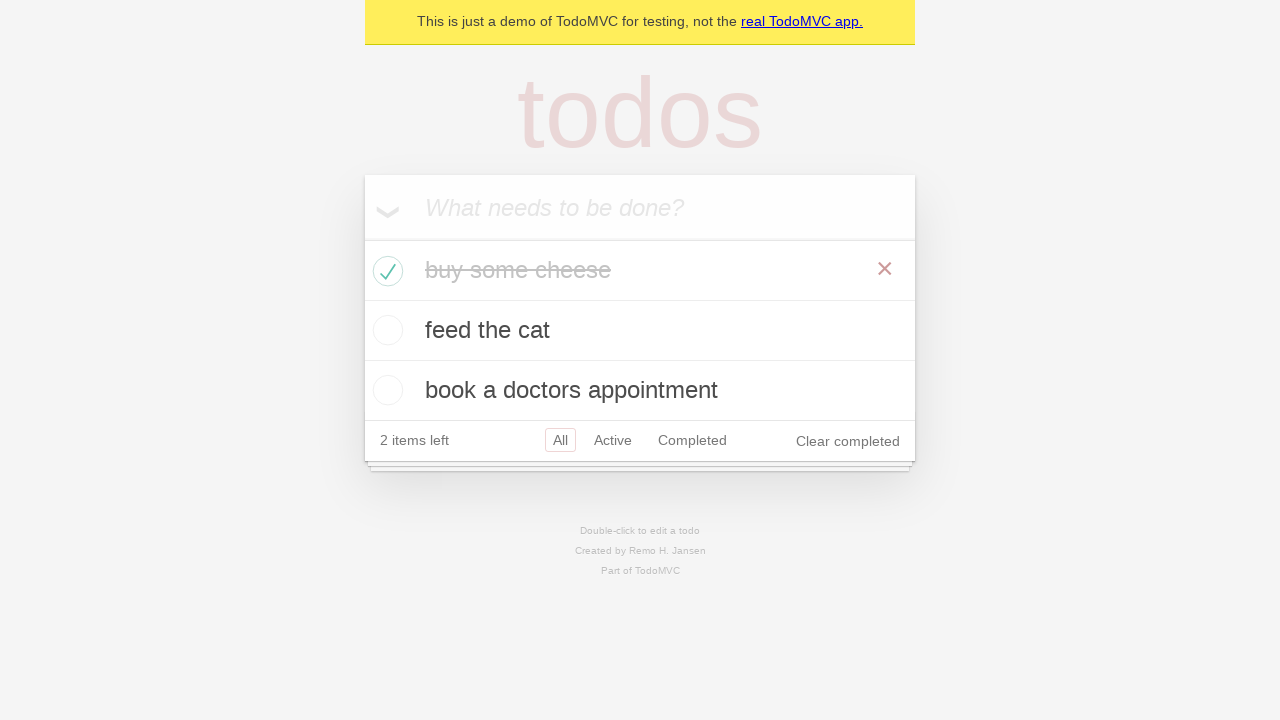

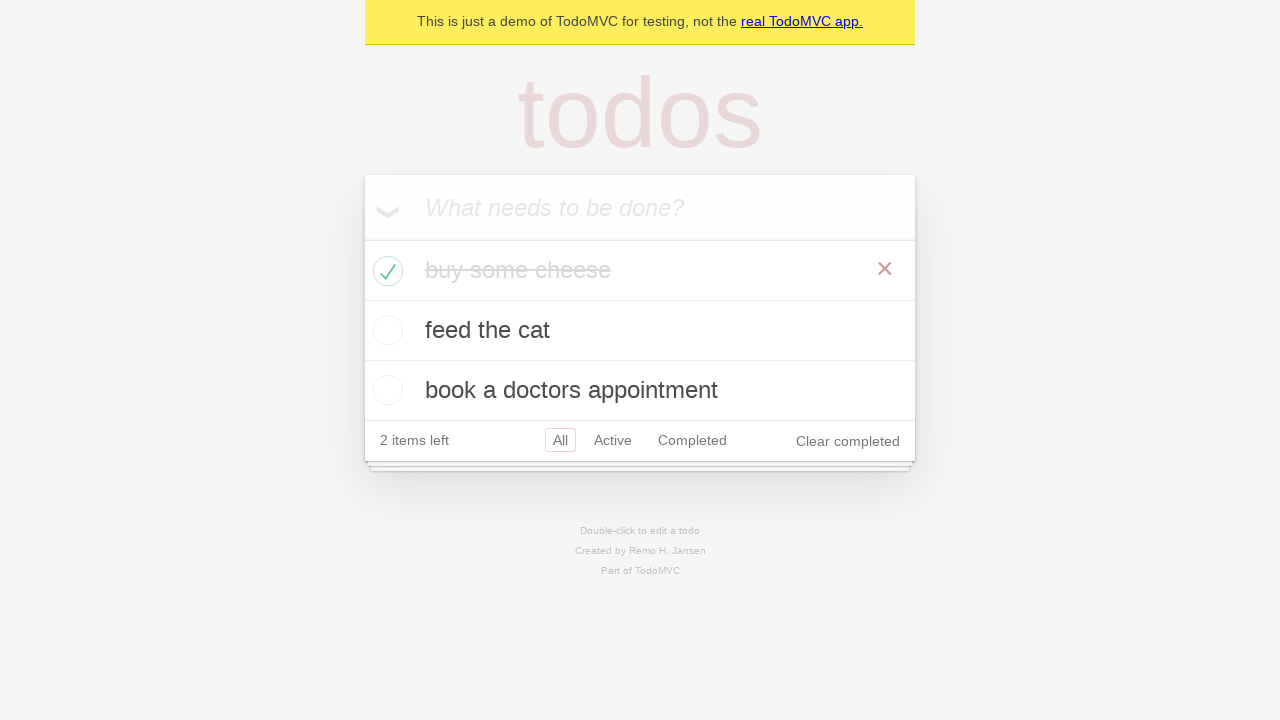